Navigates to a GitHub user profile page to view the profile

Starting URL: https://github.com/AliZaiN-157

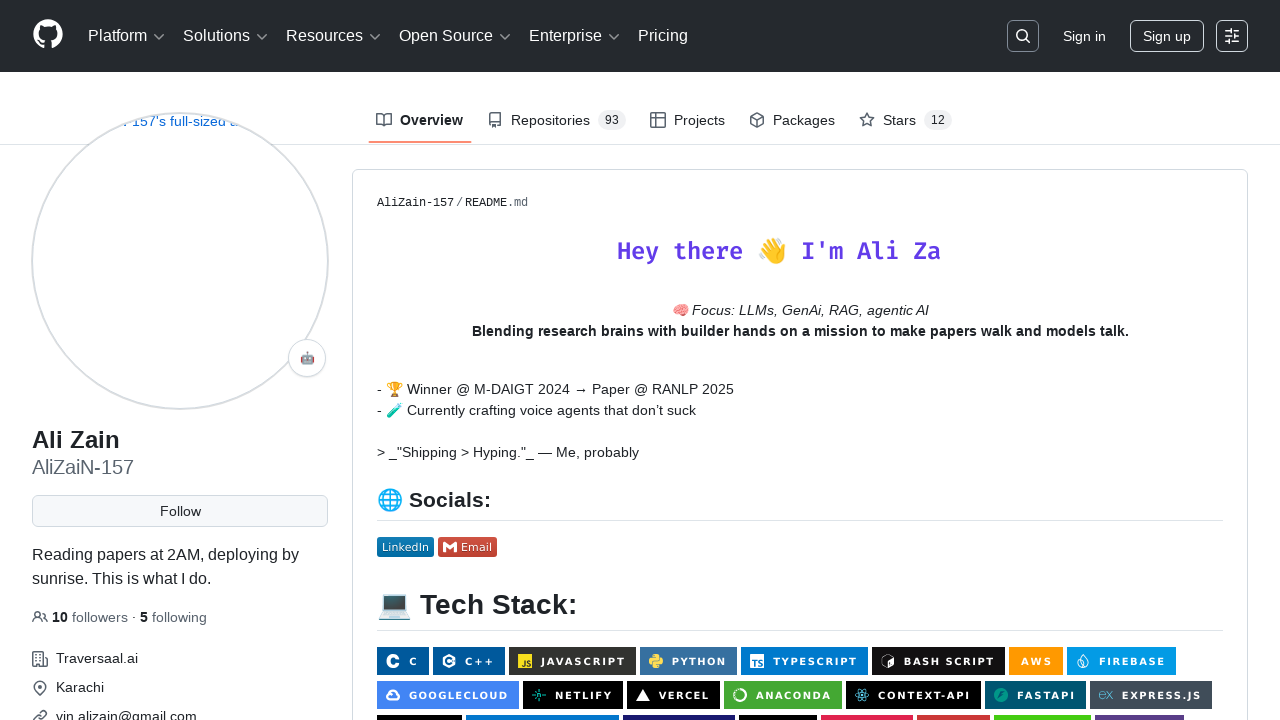

Waited for GitHub profile username element to load
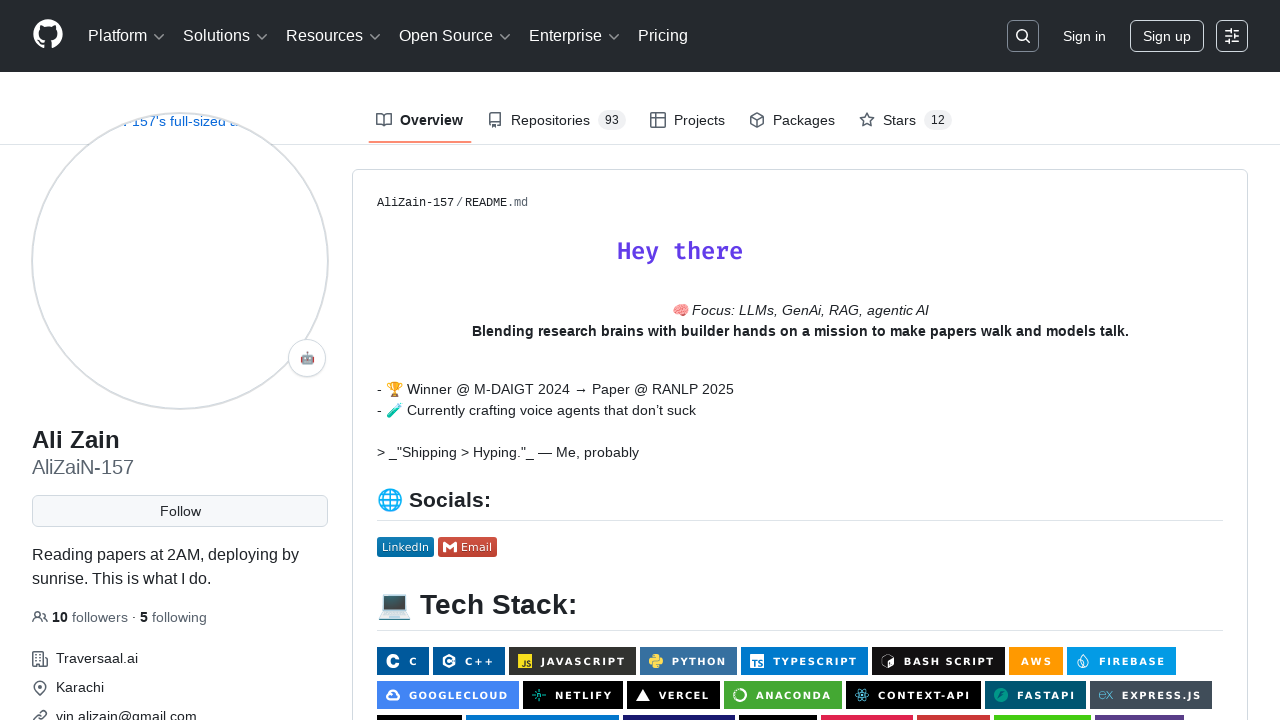

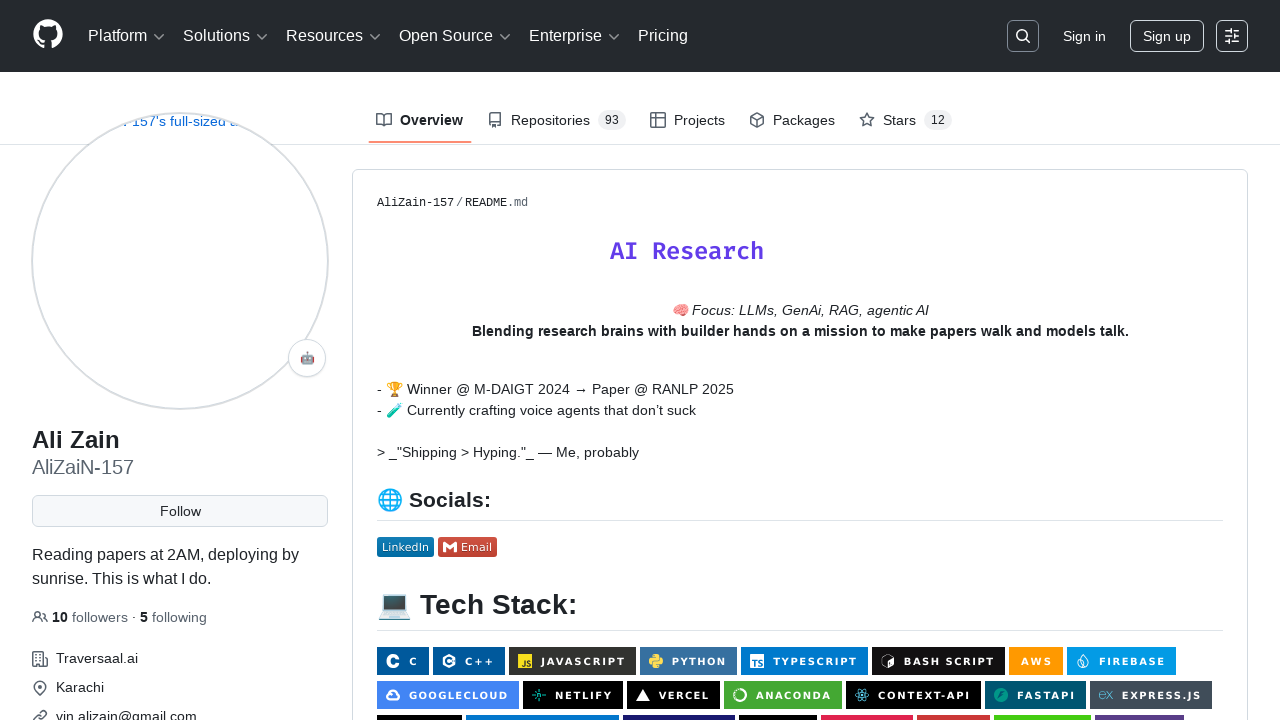